Tests the train search and sorting functionality on erail.in by searching for trains between two stations, extracting train names, and verifying the sort functionality works correctly

Starting URL: https://erail.in/

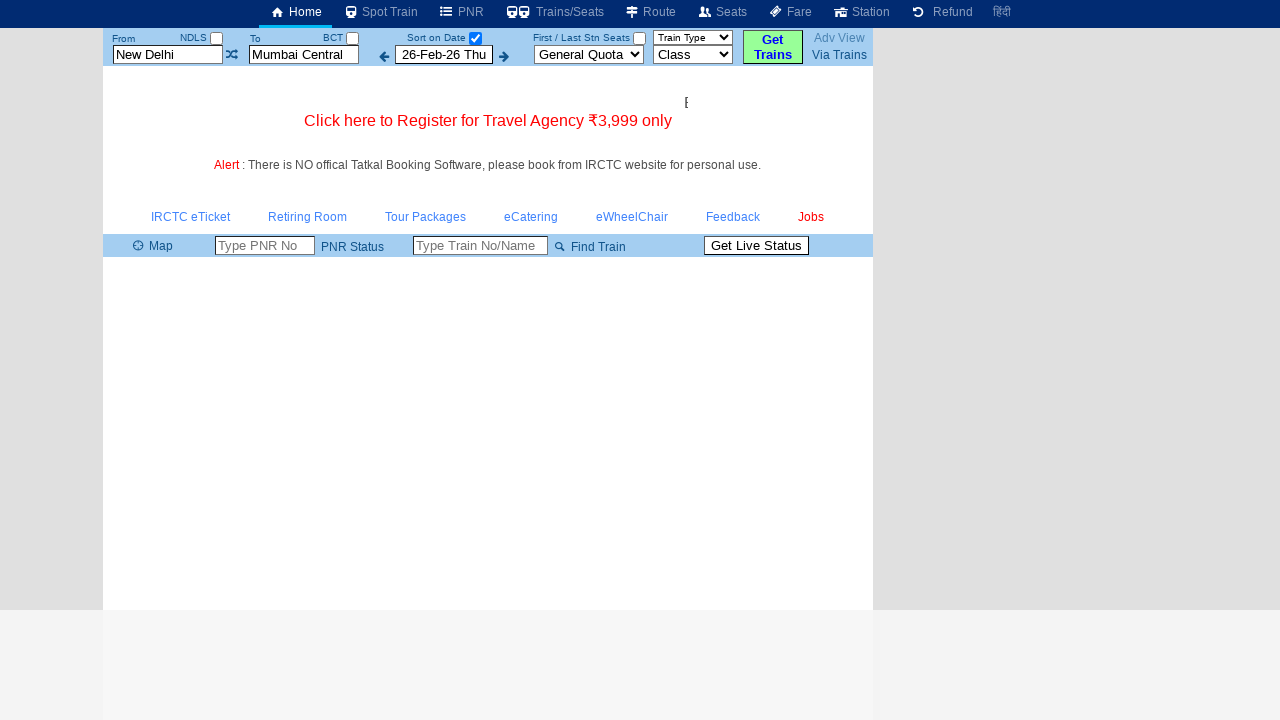

Cleared the 'From' station field on #txtStationFrom
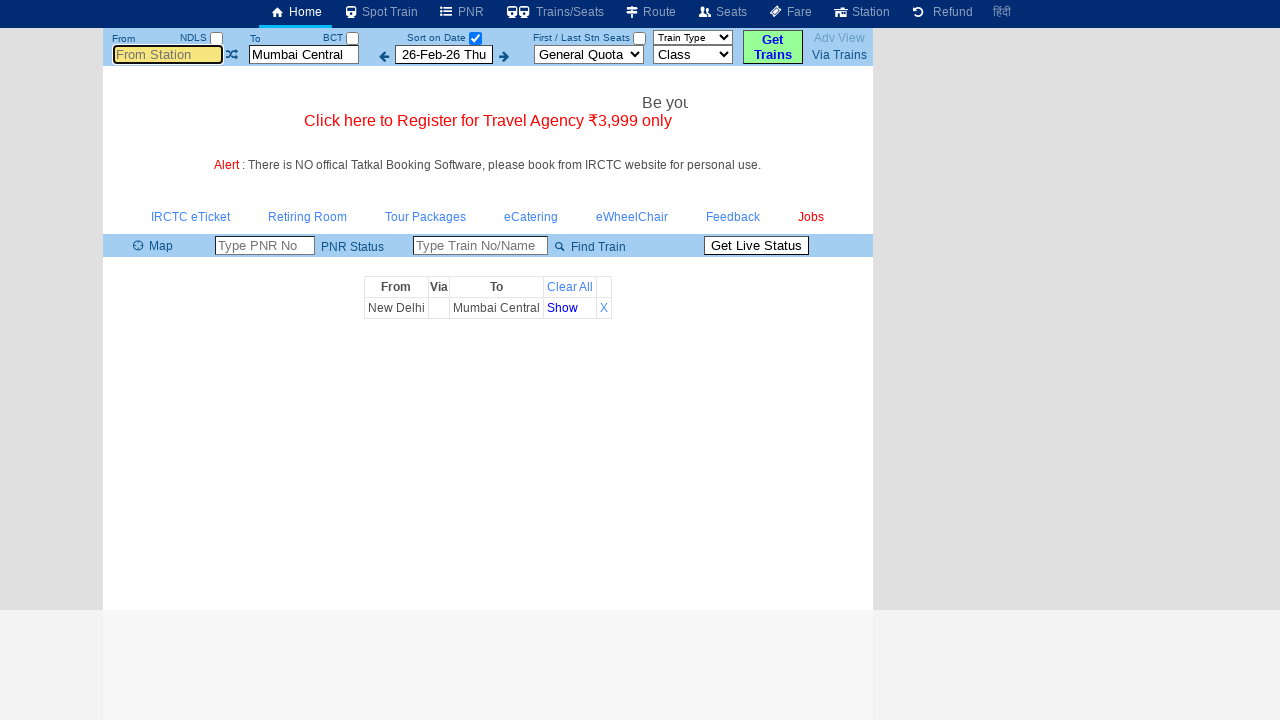

Filled 'From' station field with 'MS' on #txtStationFrom
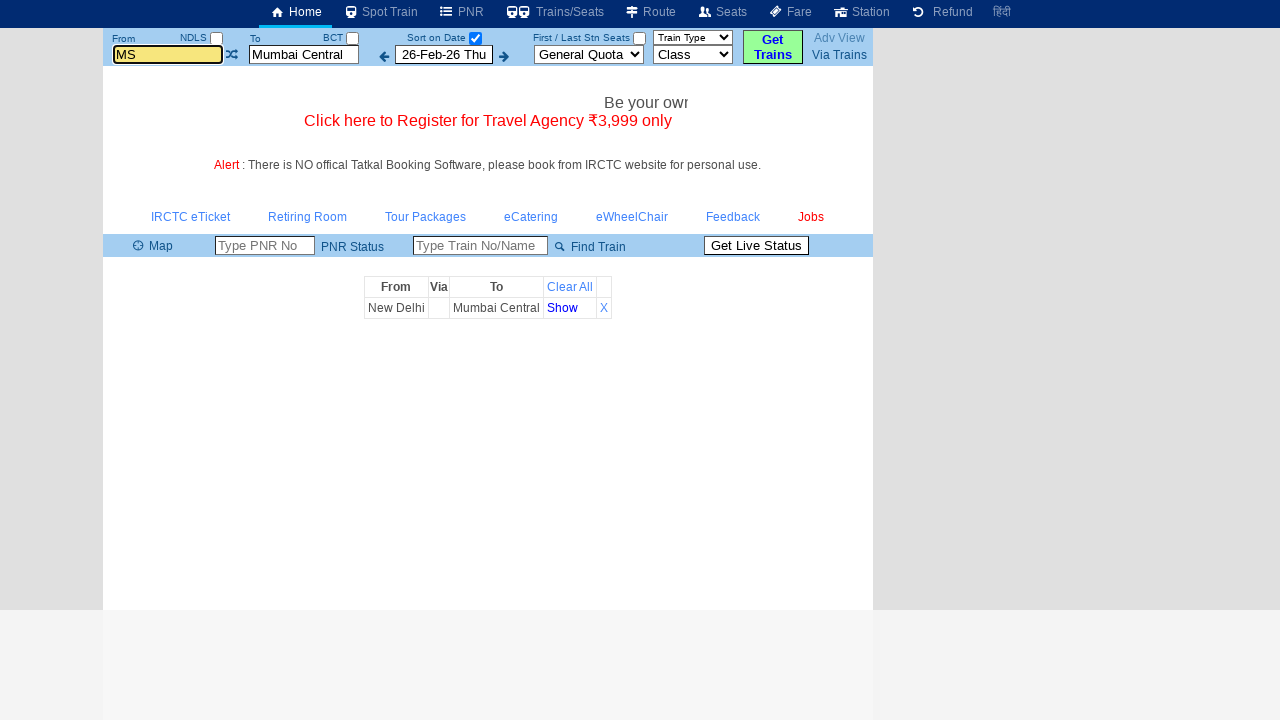

Pressed Tab to move focus from 'From' field on #txtStationFrom
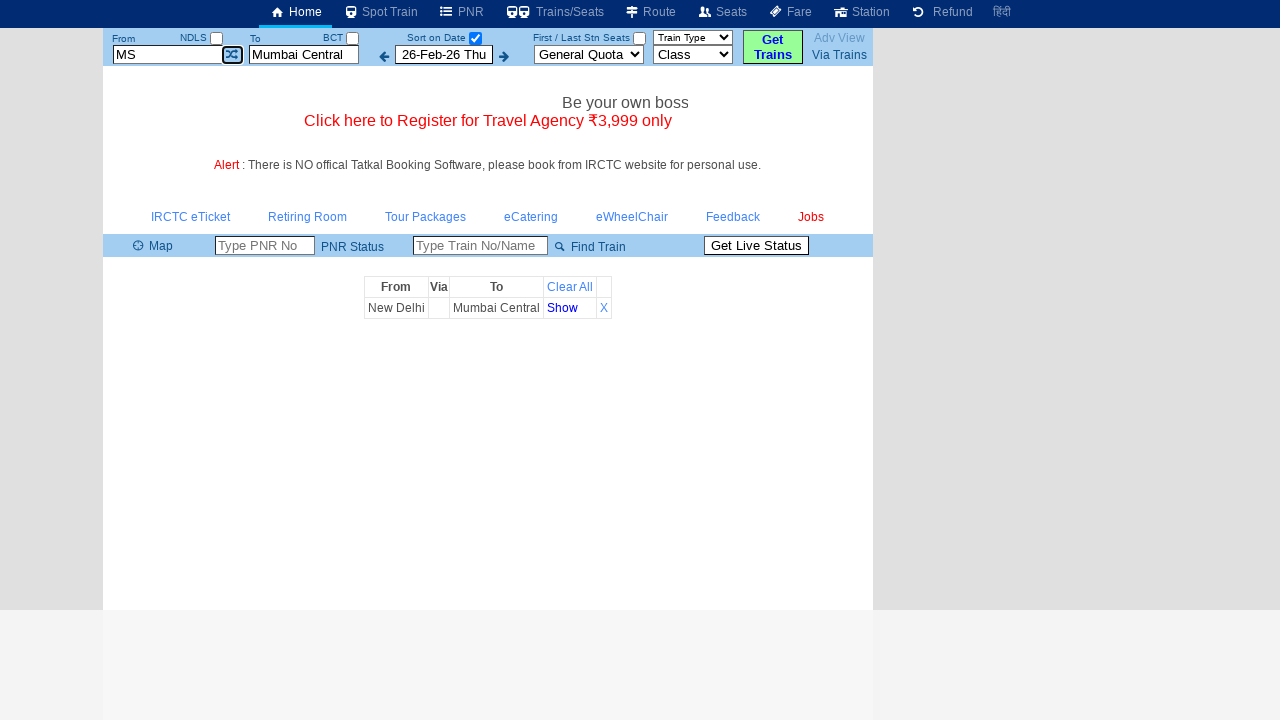

Cleared the 'To' station field on #txtStationTo
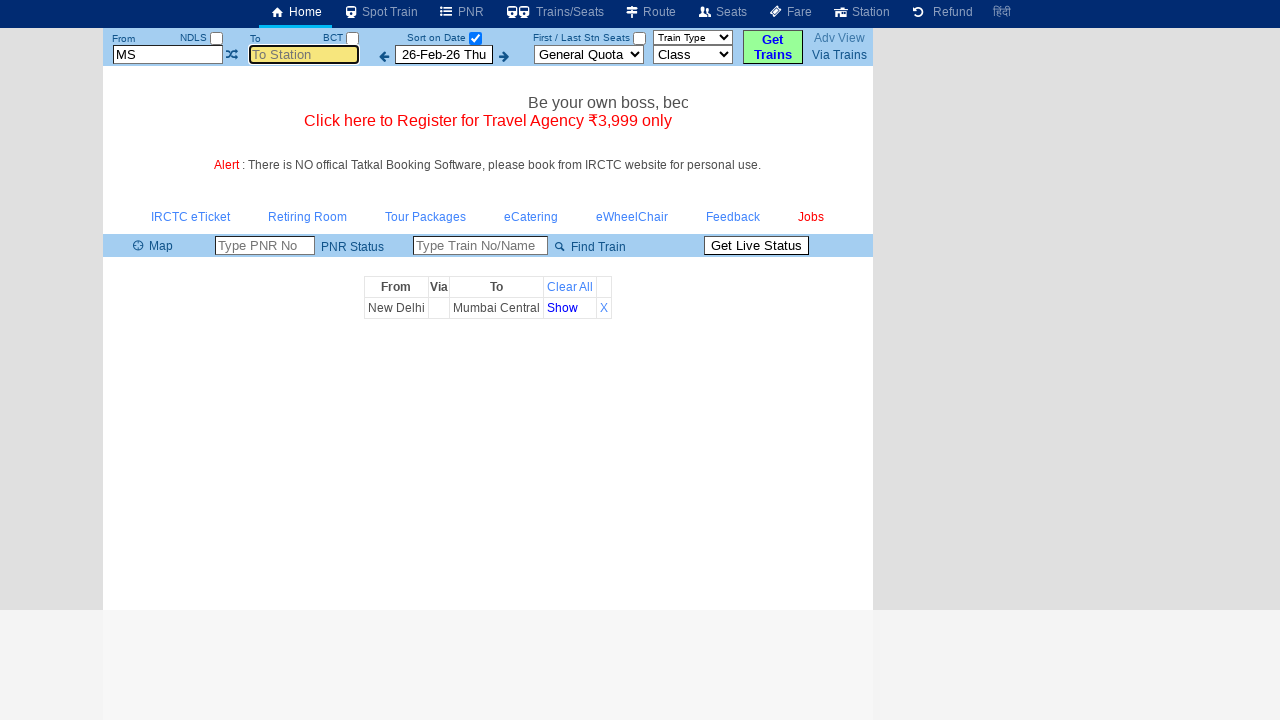

Filled 'To' station field with 'MDU' on #txtStationTo
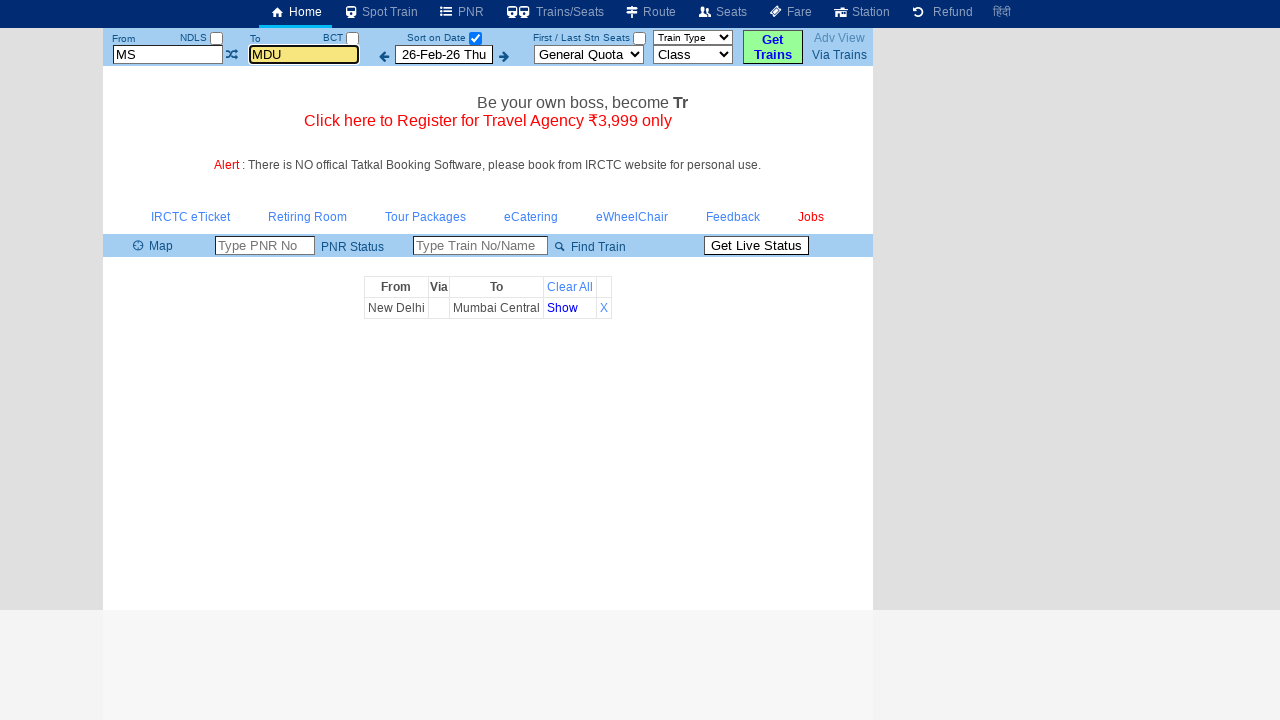

Pressed Tab to move focus from 'To' field on #txtStationTo
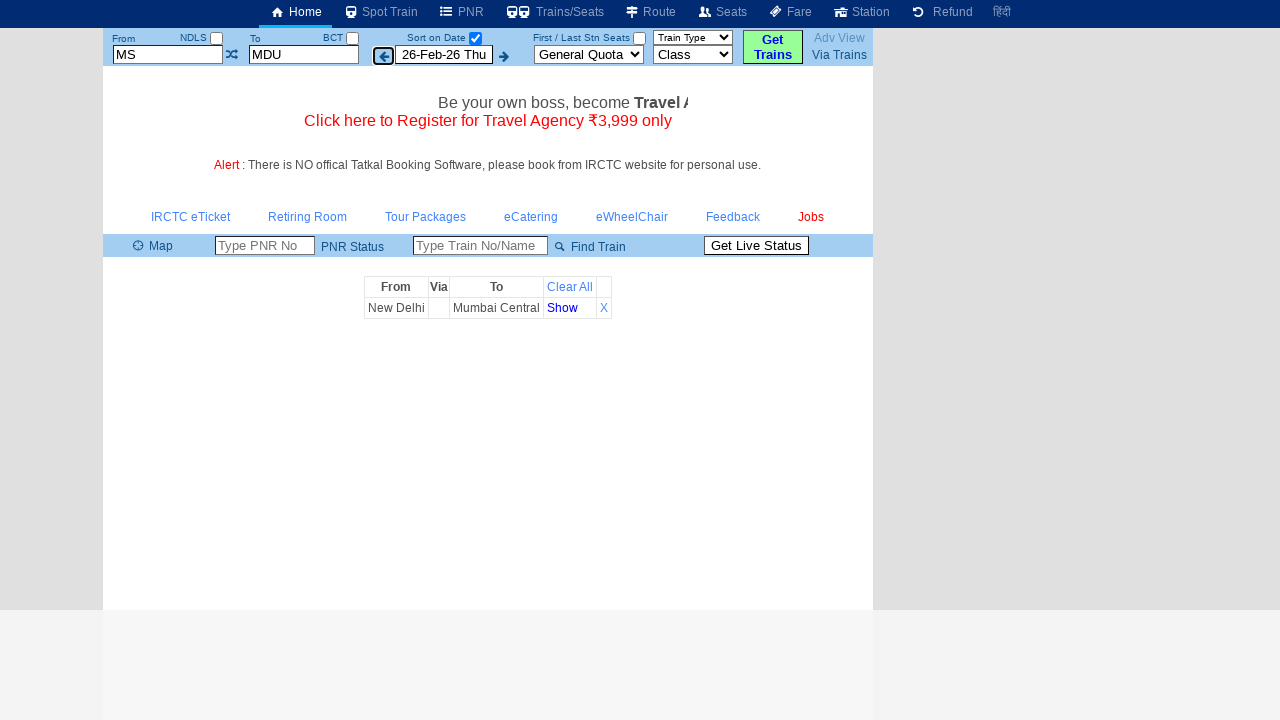

Unchecked the 'Select Date Only' checkbox to retrieve all trains at (475, 38) on #chkSelectDateOnly
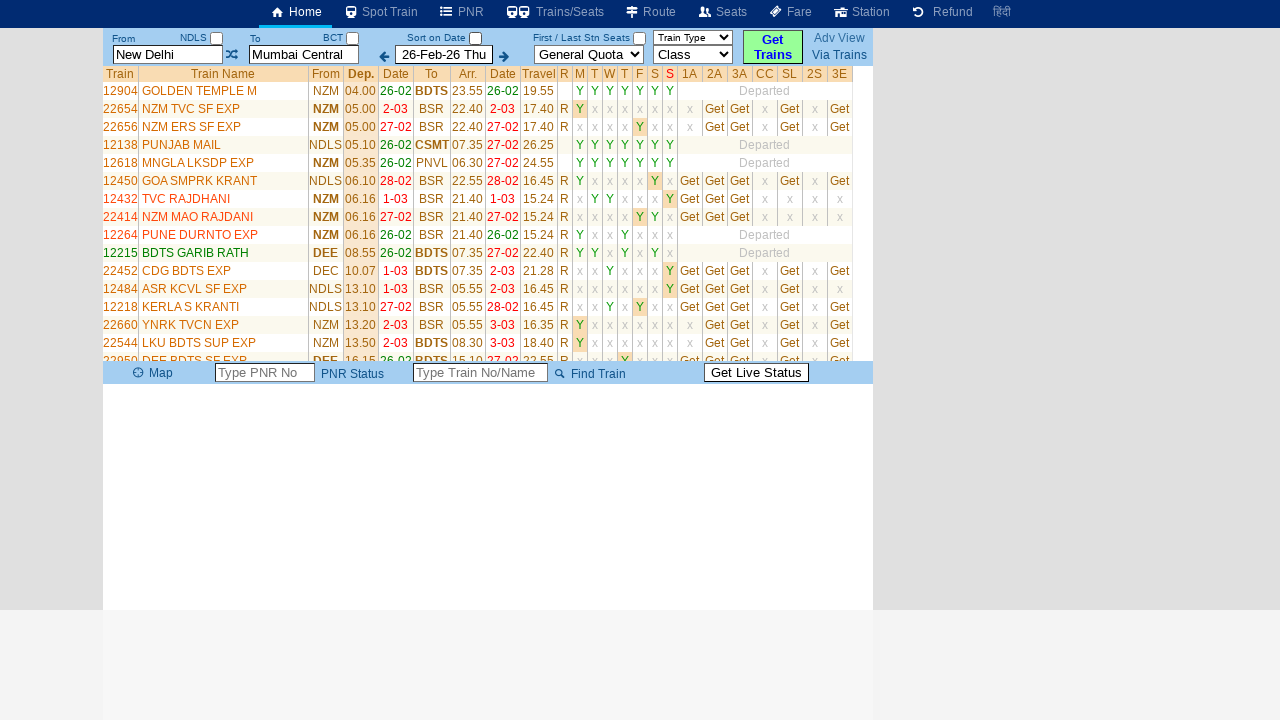

Waited 5 seconds for train list to load
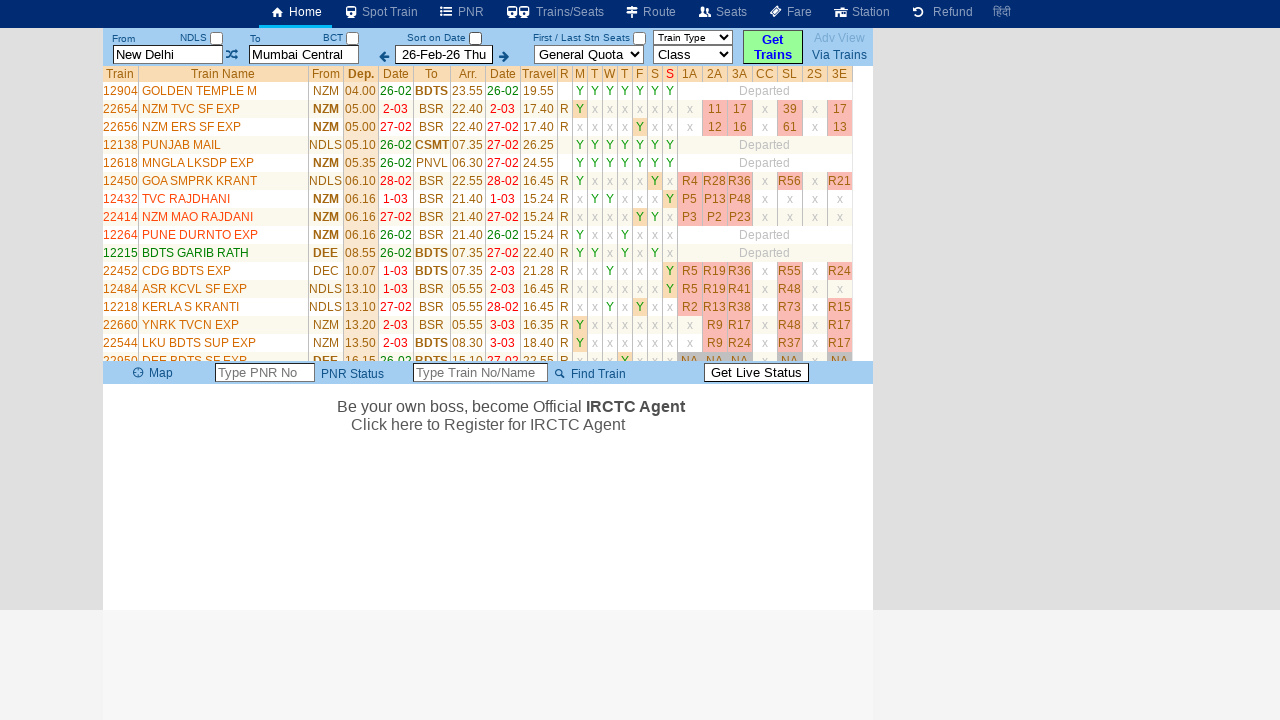

Train table became visible
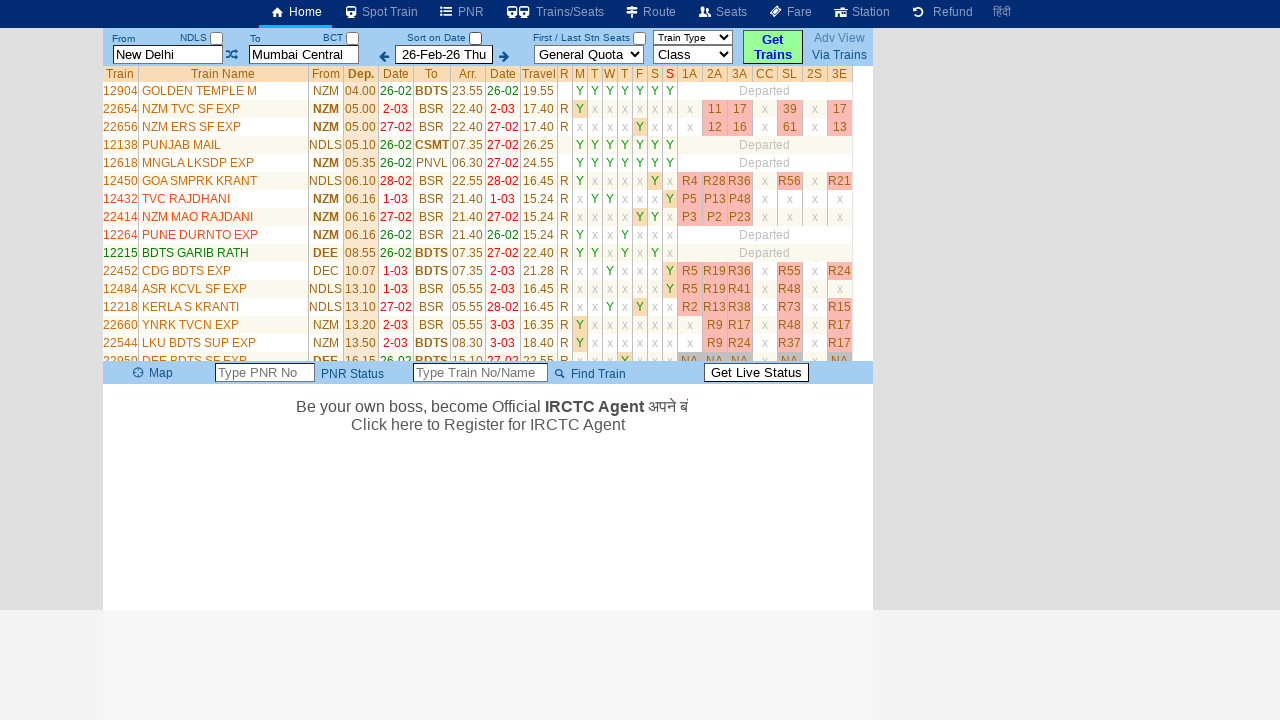

Waited 5 seconds before sorting
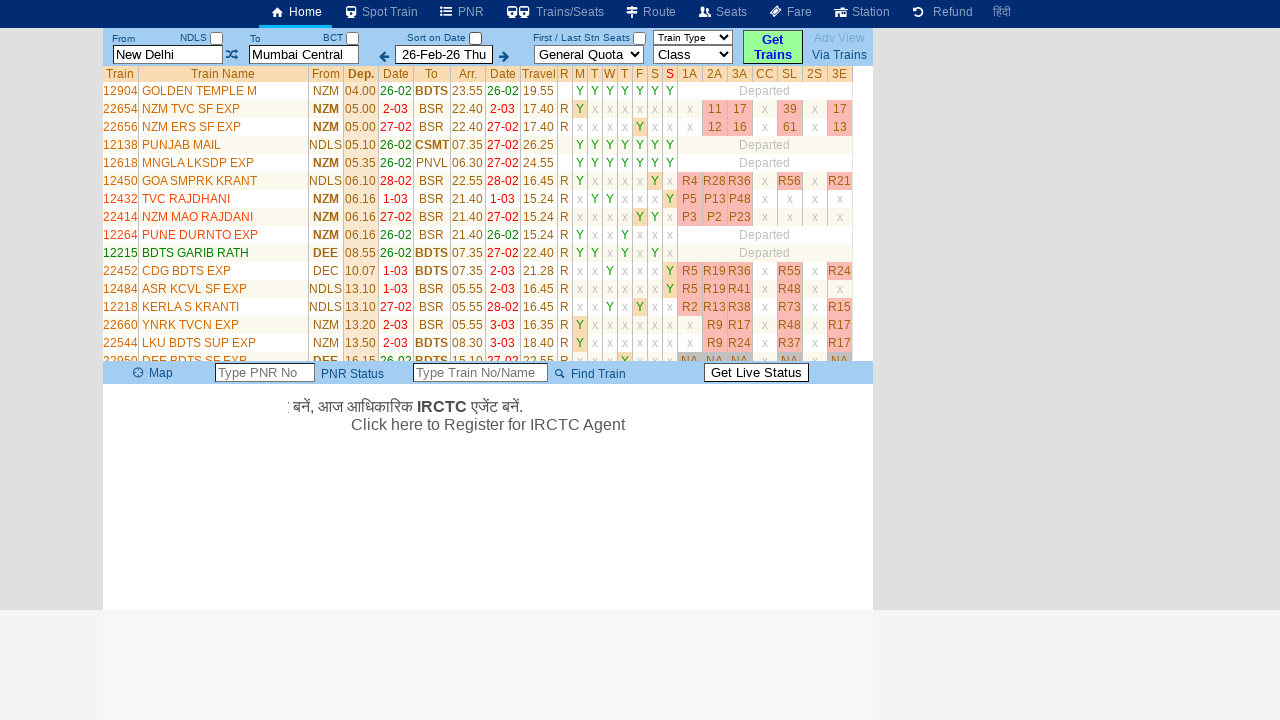

Clicked on 'Train Name' header to sort trains at (223, 74) on xpath=//a[text()='Train Name']
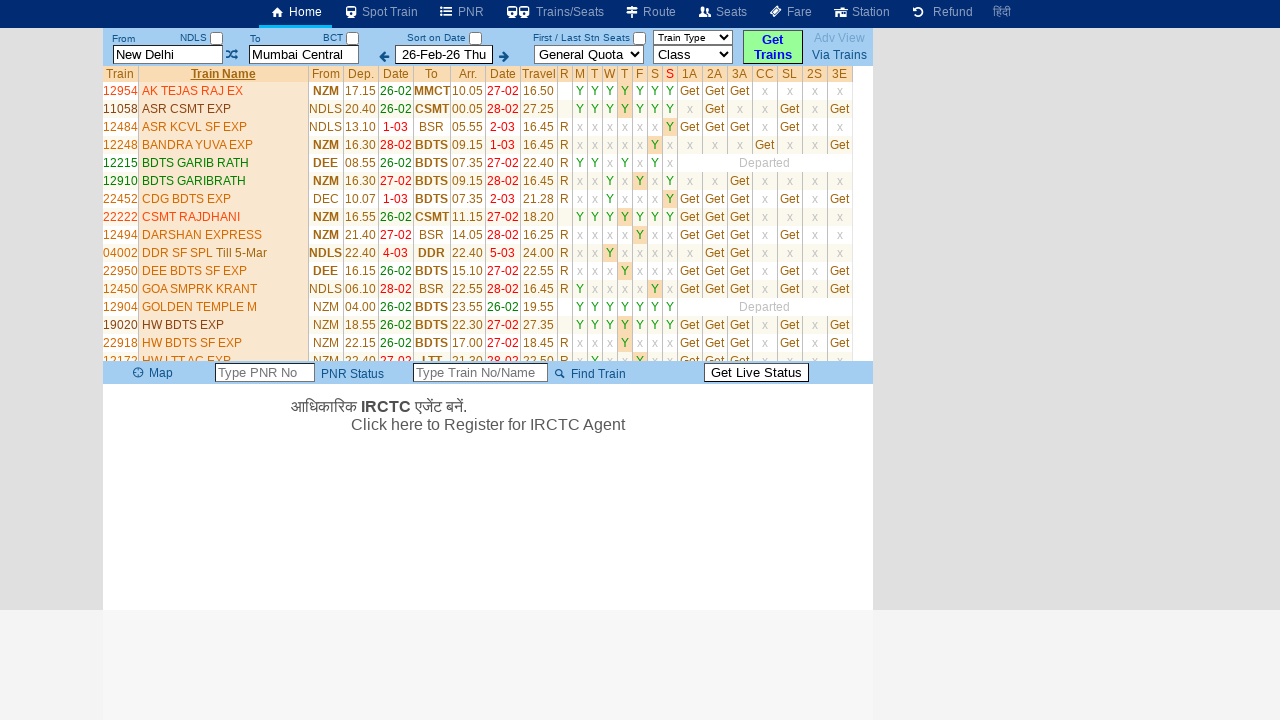

Sorted train table loaded successfully
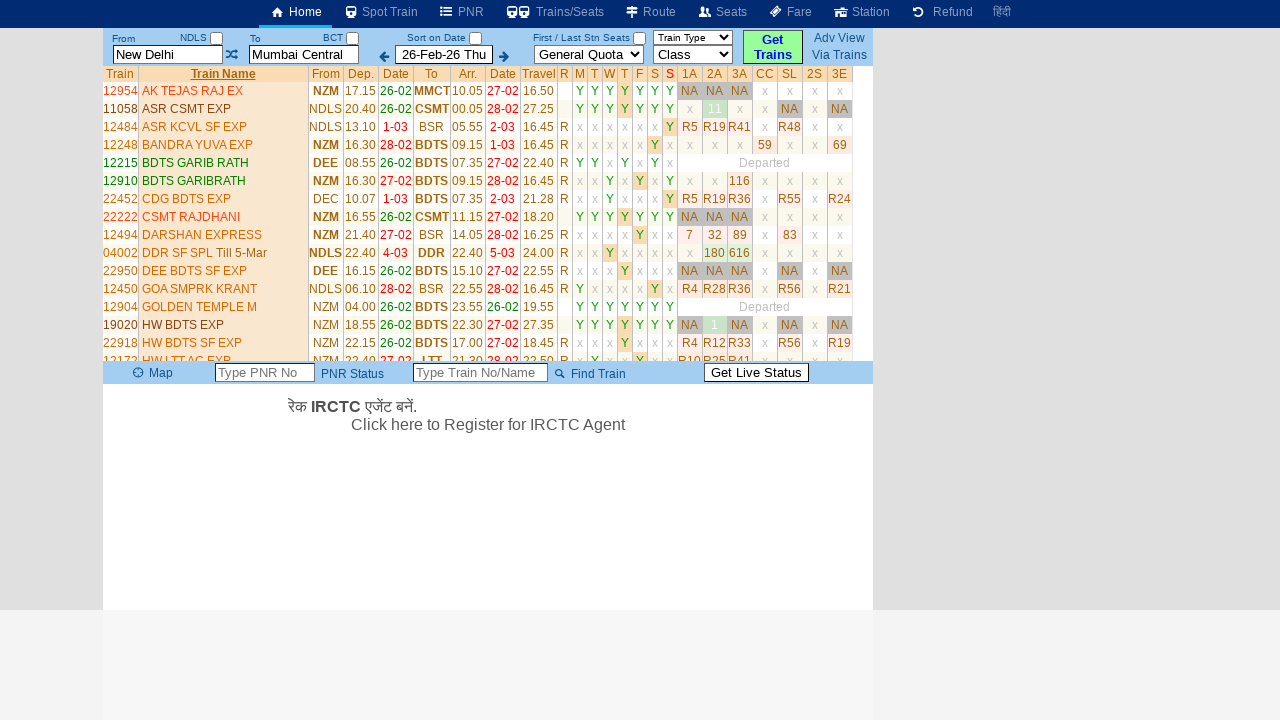

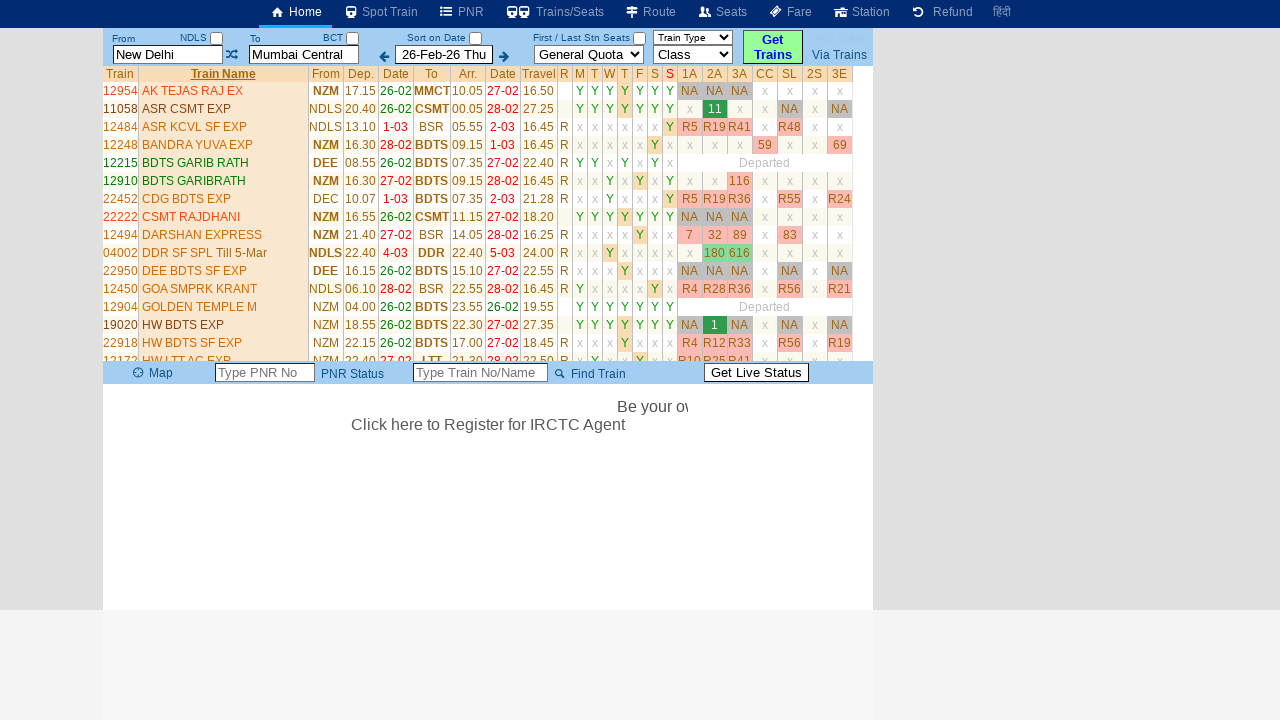